Tests nested iframe interaction by navigating to a page with nested iframes, switching between frames, and entering text in an input field within the inner frame

Starting URL: https://demo.automationtesting.in/Frames.html

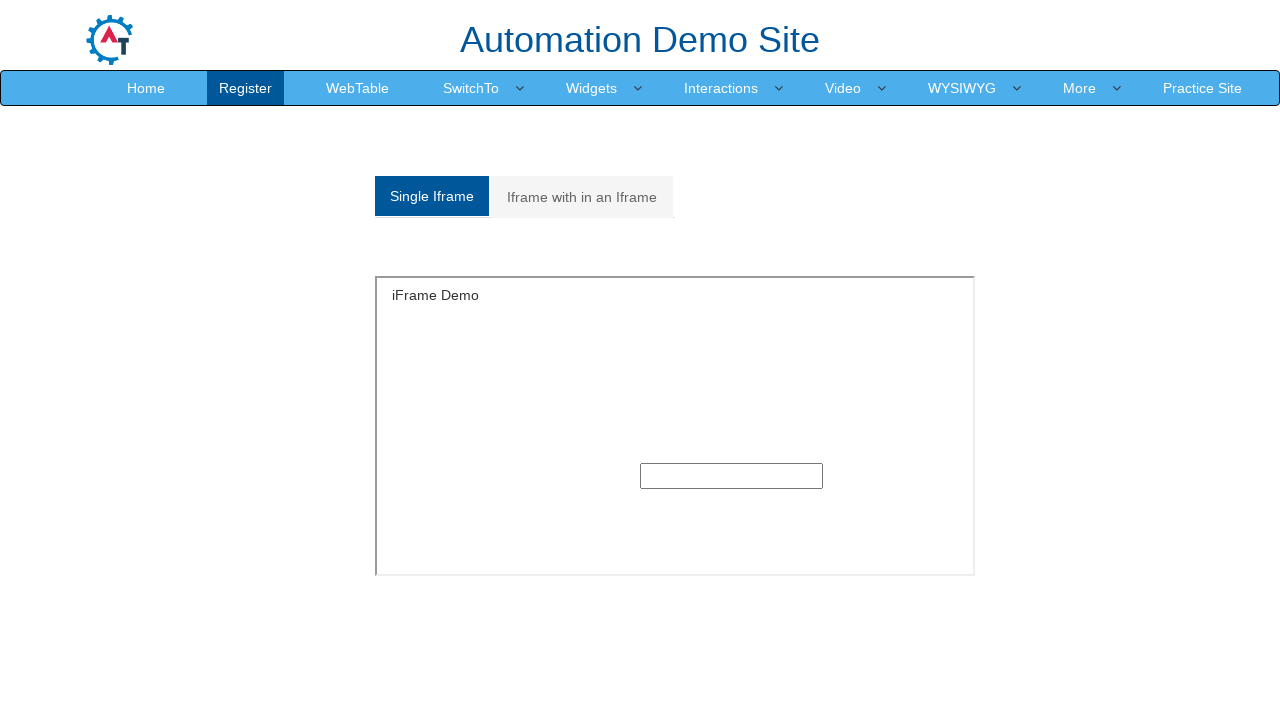

Clicked on 'Iframe with in an Iframe' link at (582, 197) on text=Iframe with in an Iframe
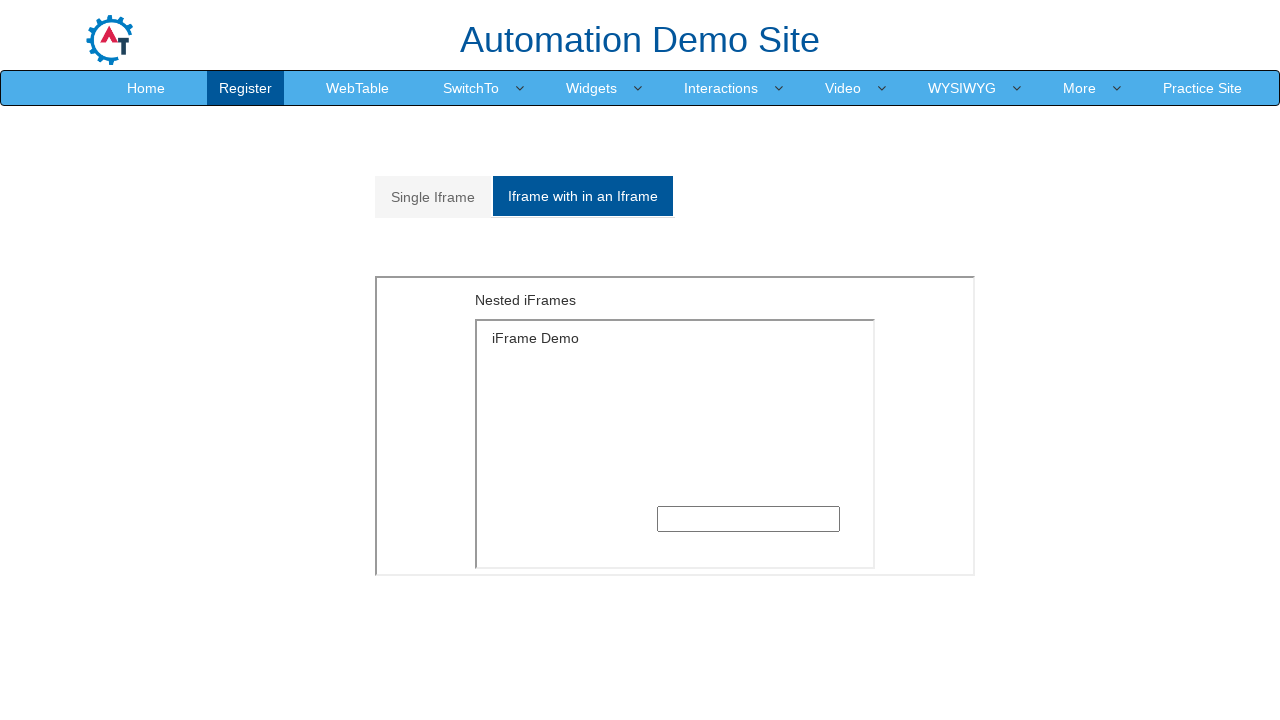

Located outer iframe element
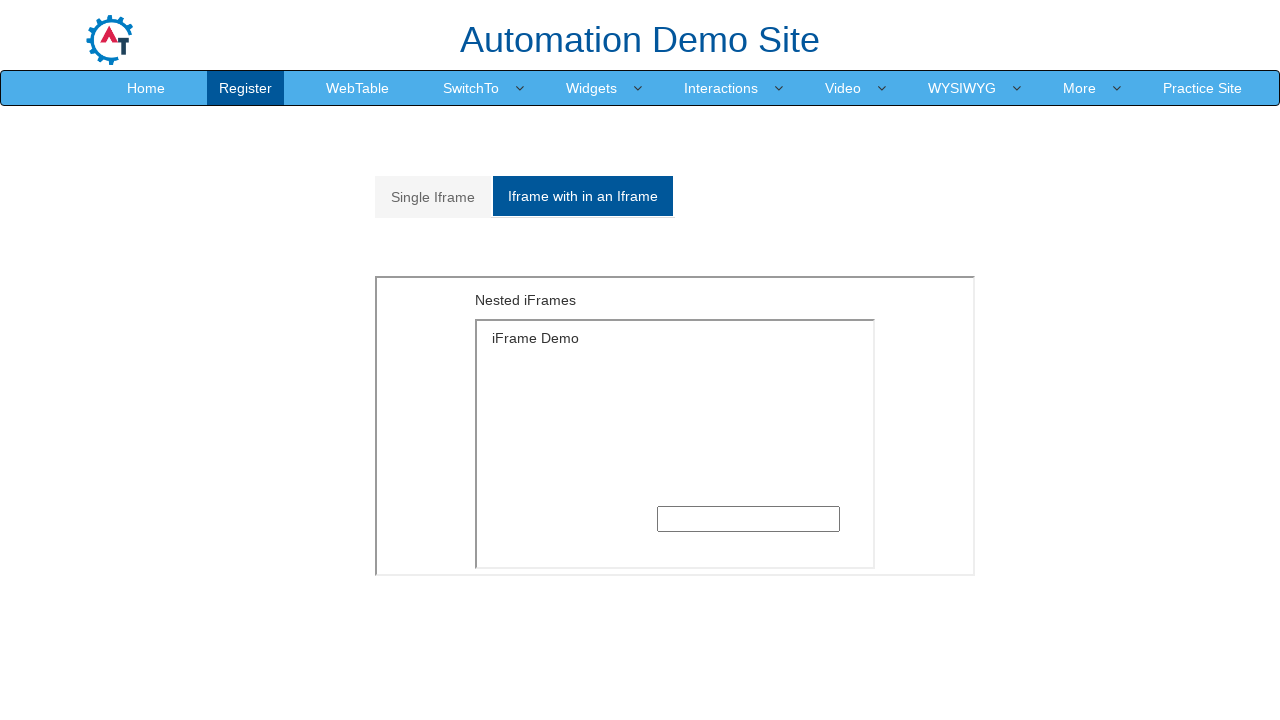

Located inner iframe element within outer frame
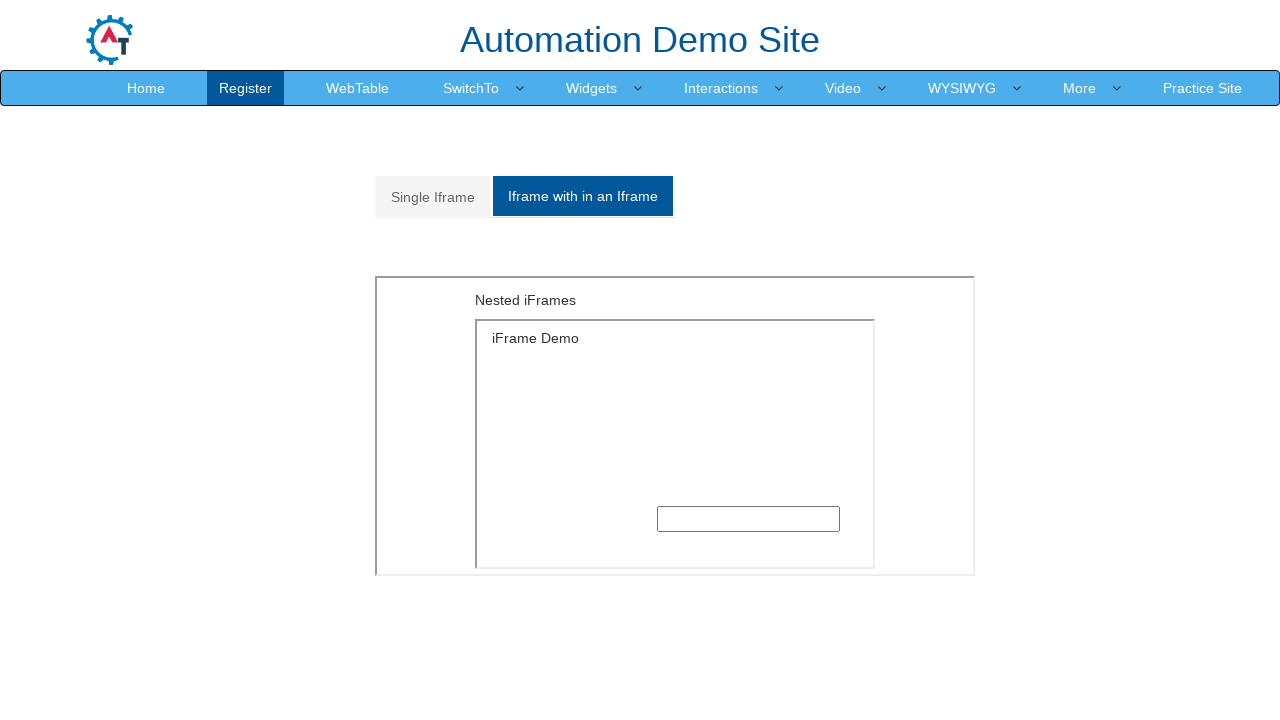

Entered 'welcome' text in input field within inner iframe on xpath=//div[@id='Multiple']/iframe >> internal:control=enter-frame >> xpath=//di
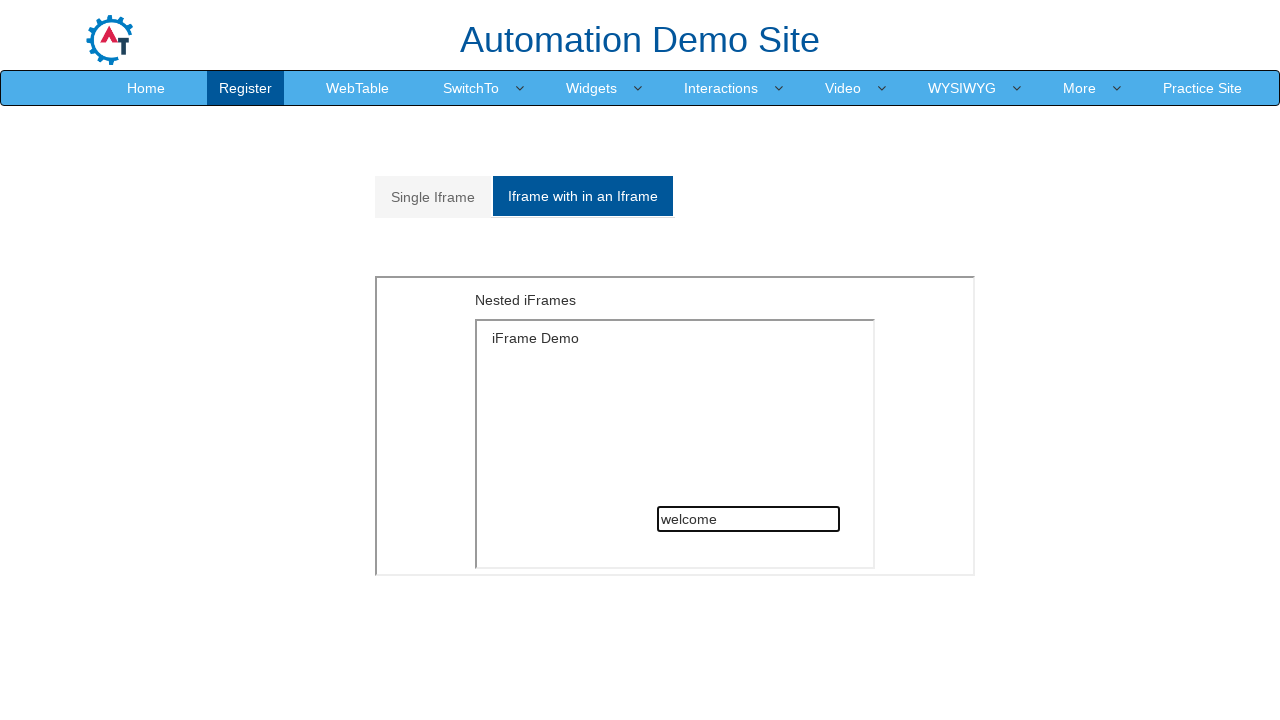

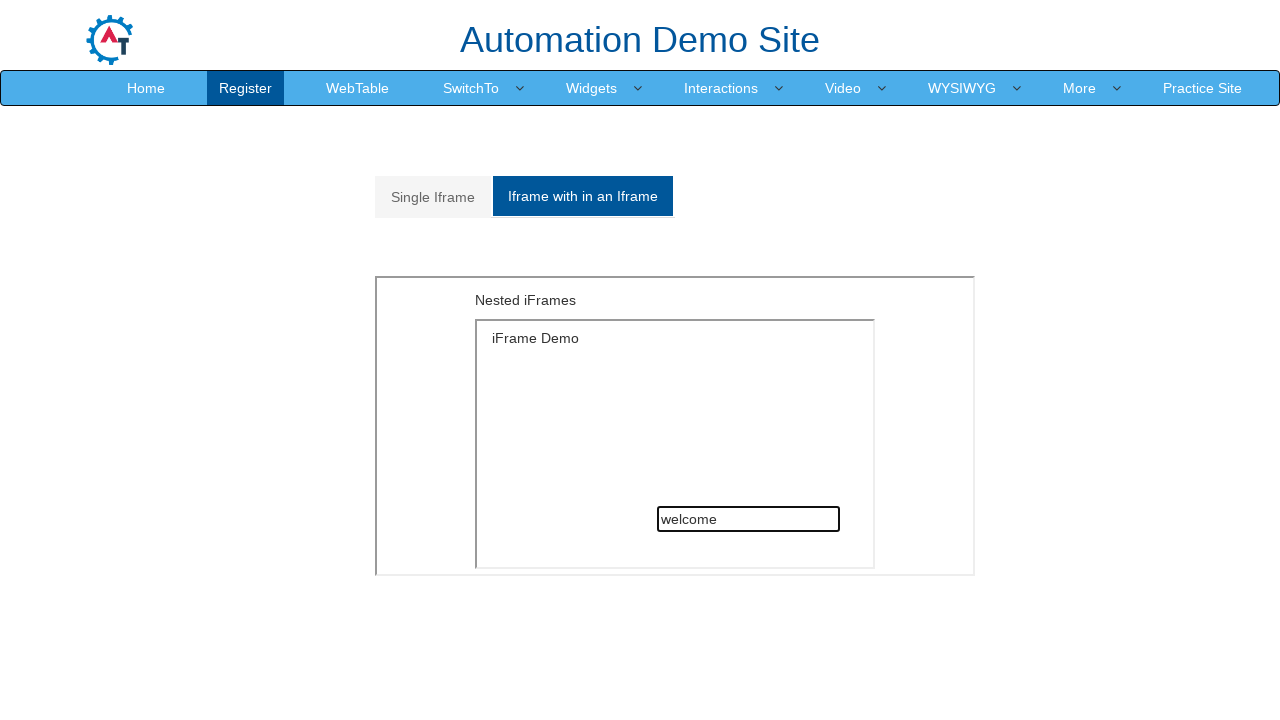